Tests slider functionality by setting a value on a slider input control and verifying the value

Starting URL: https://demoqa.com/slider

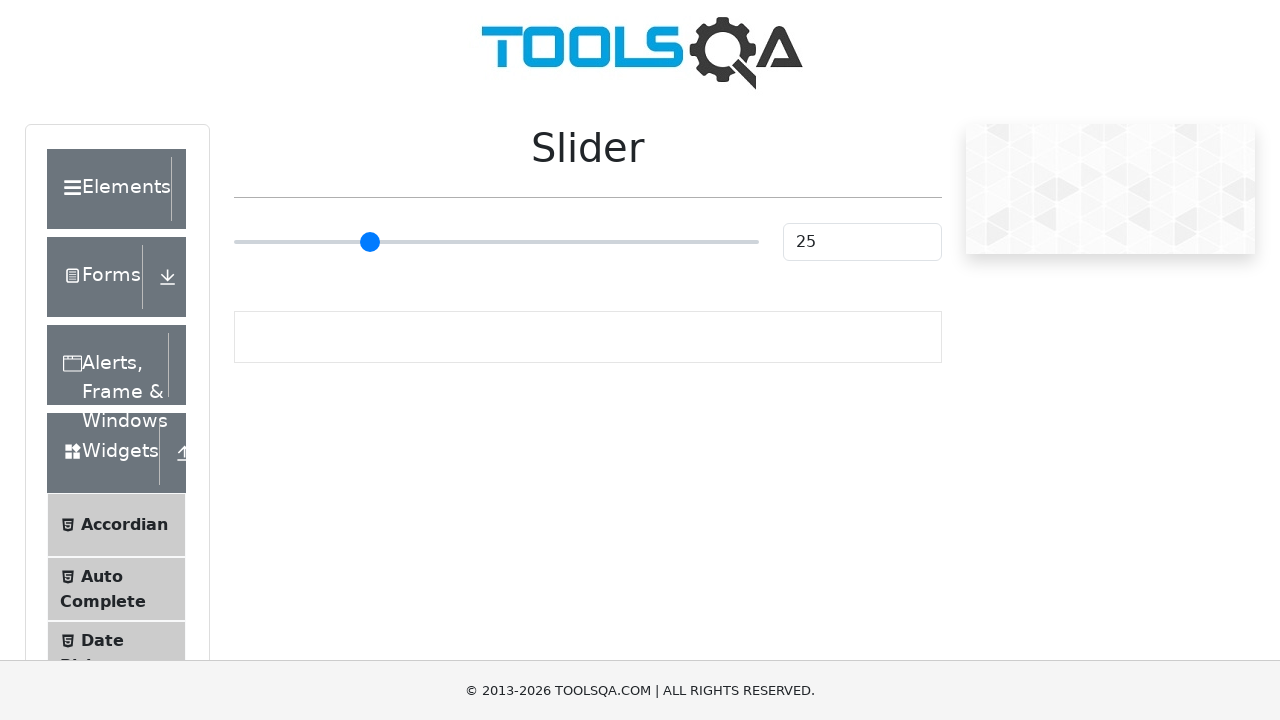

Located slider input element
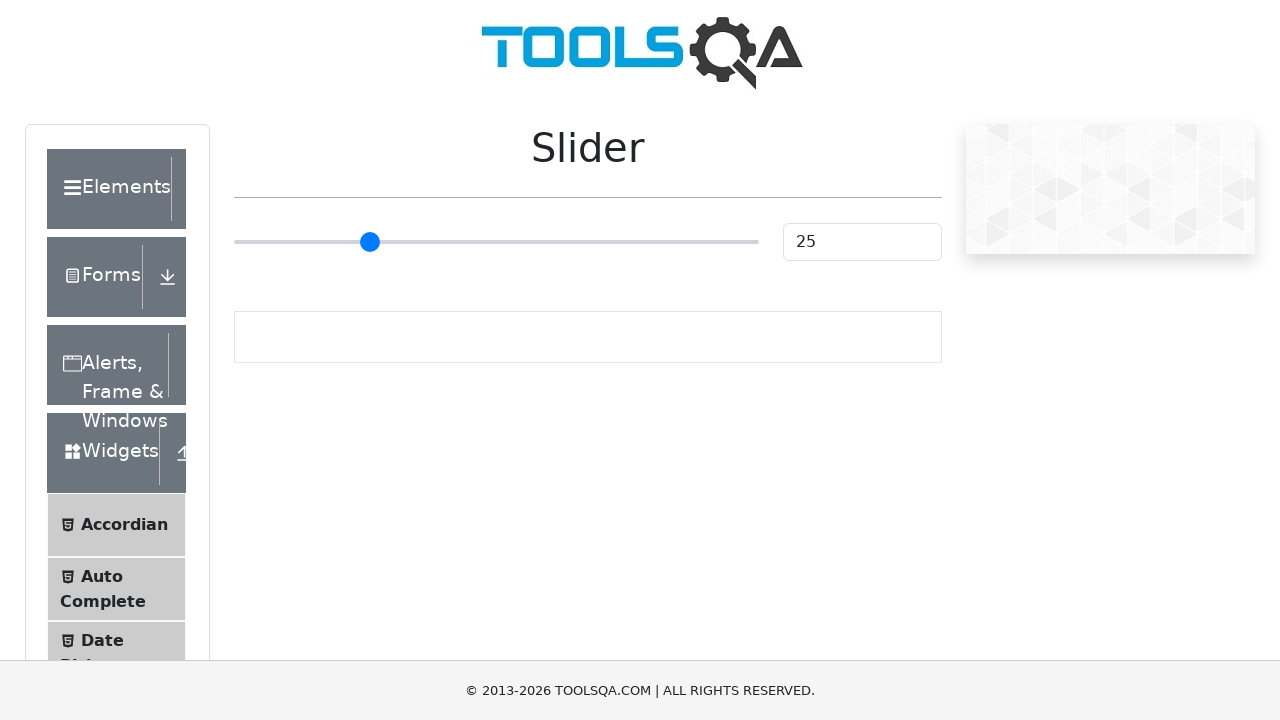

Cleared slider input field on input#sliderValue
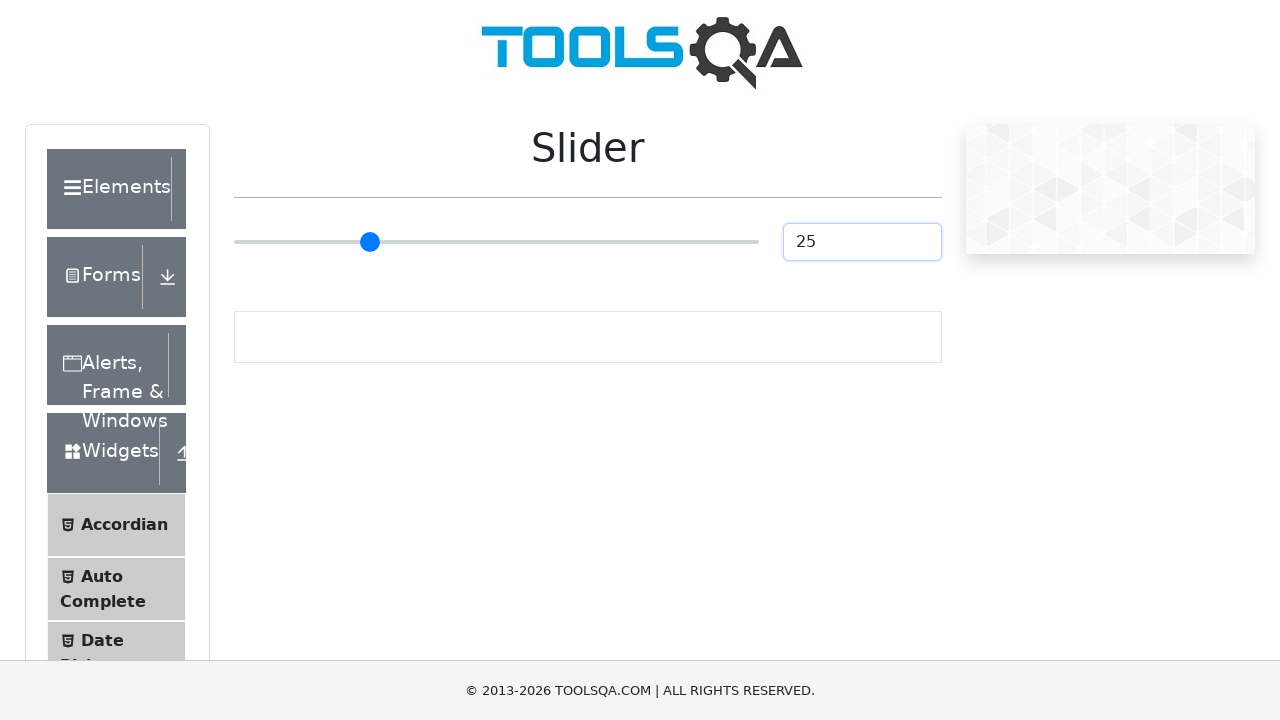

Set slider input value to 75 on input#sliderValue
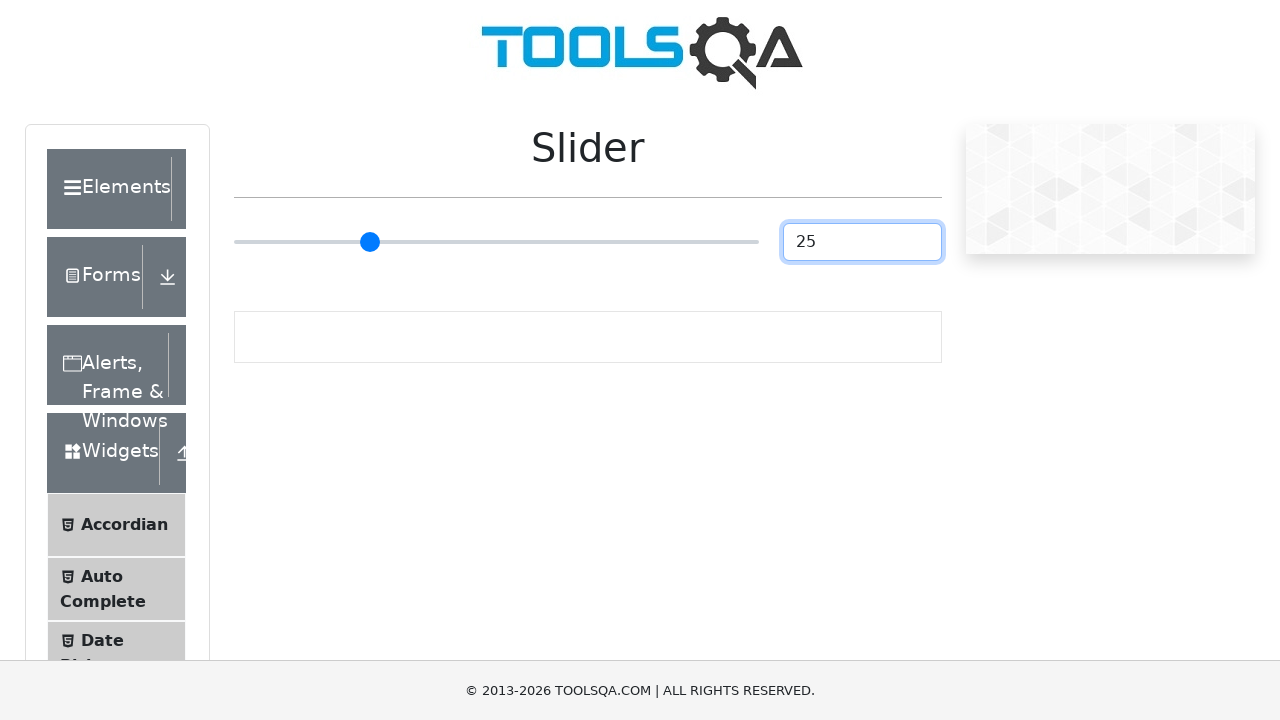

Located range input slider element
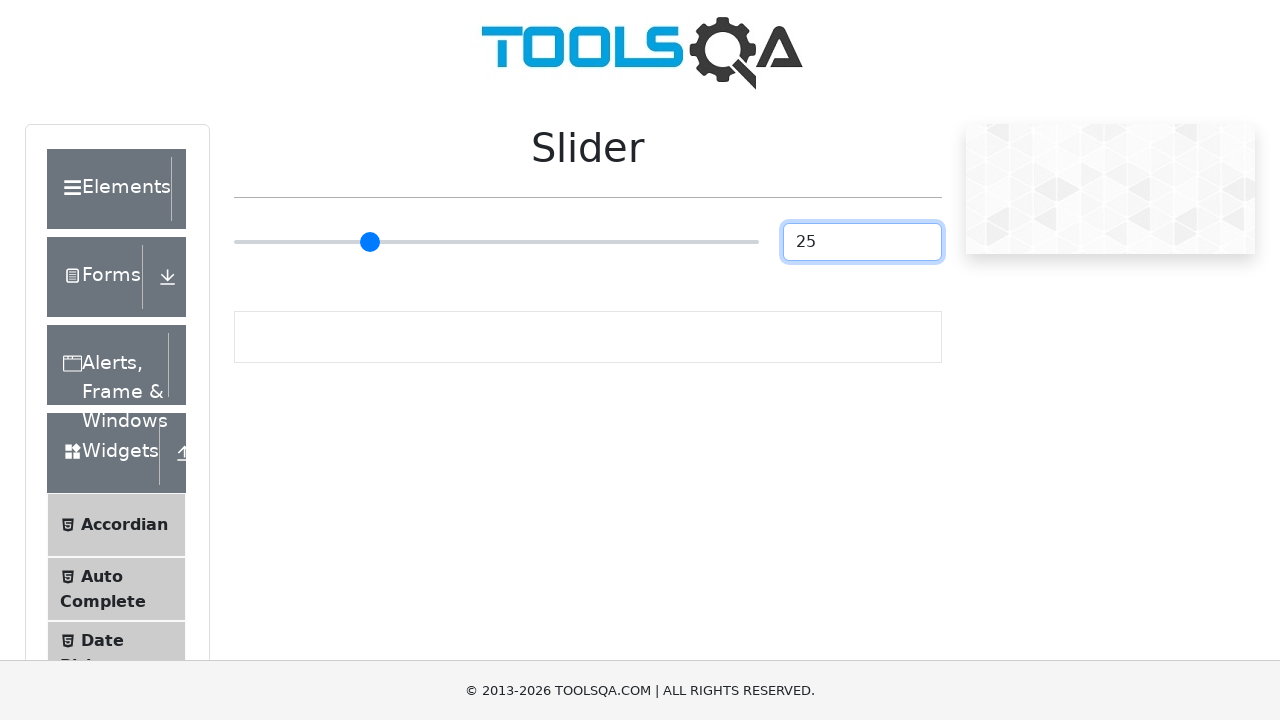

Set range slider value to 75 using evaluate
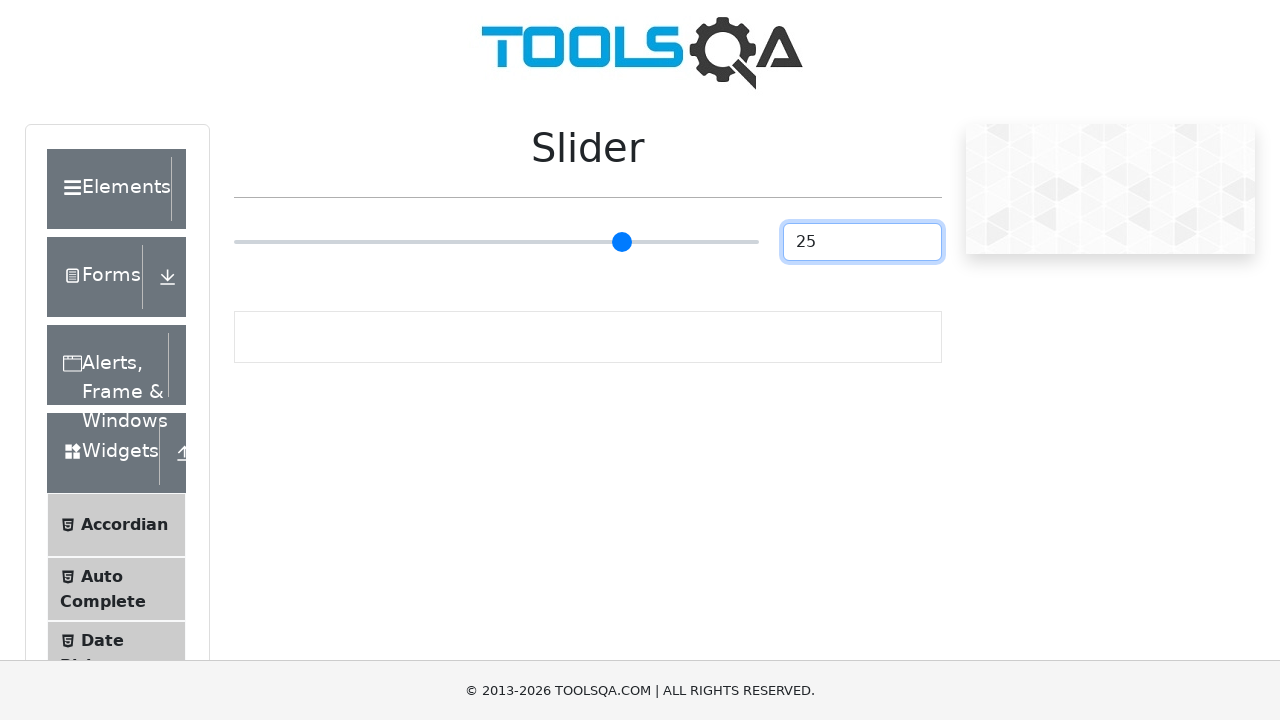

Dispatched input event on range slider
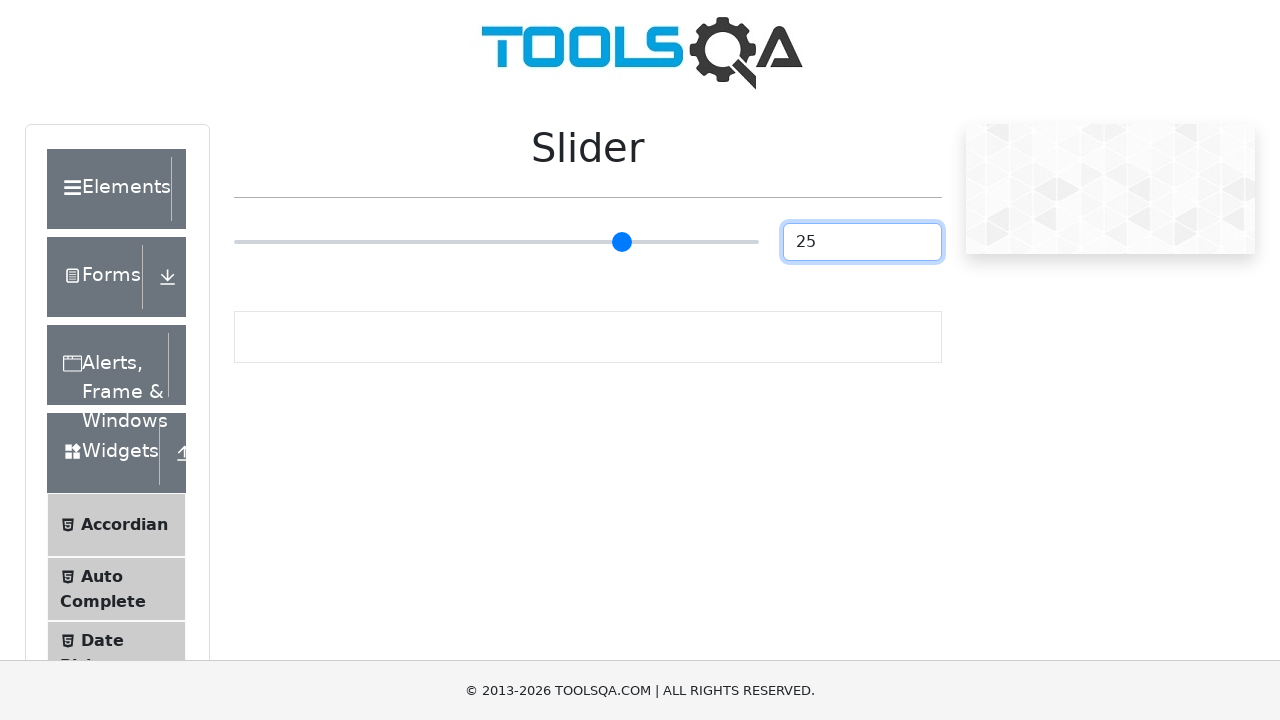

Dispatched change event on range slider
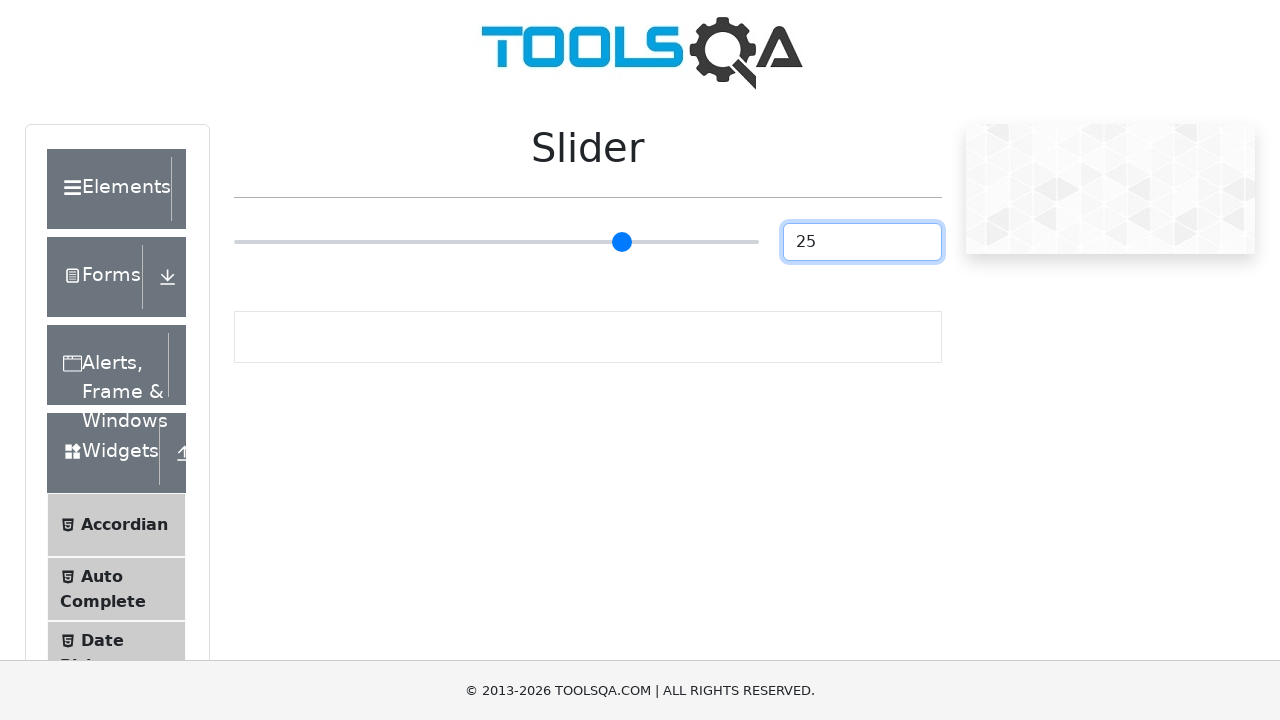

Waited 500ms for animations to complete
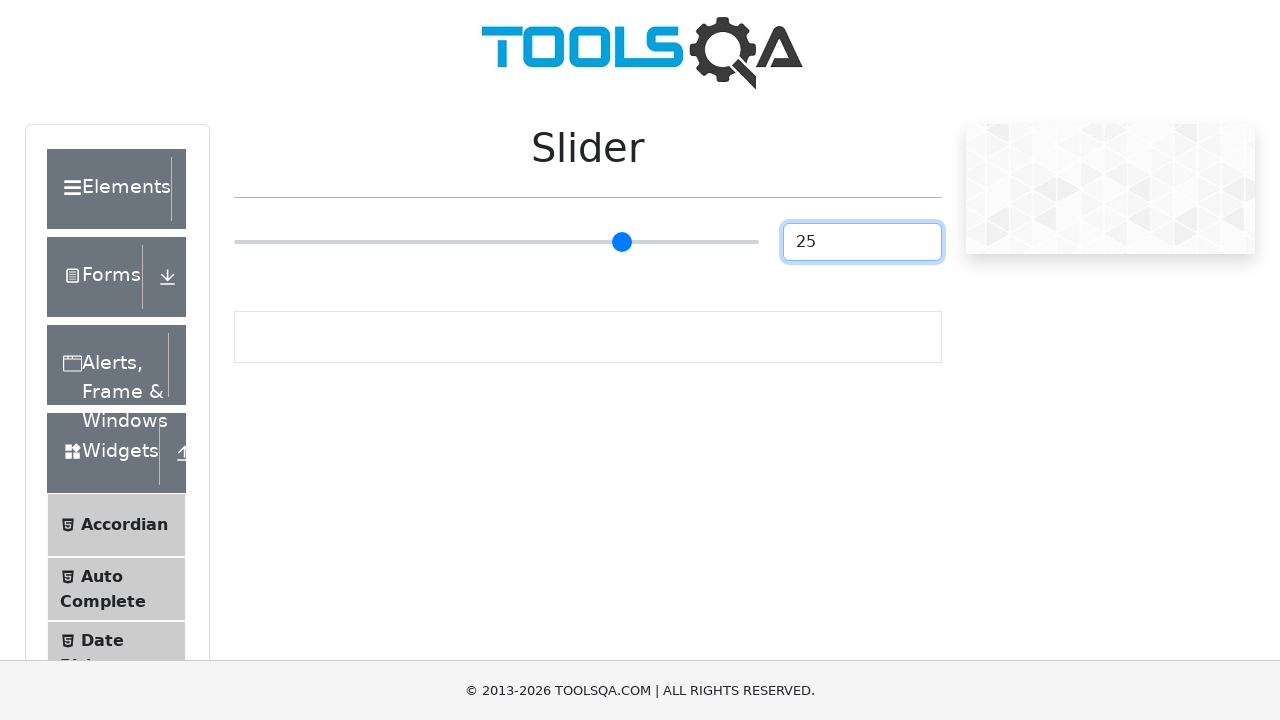

Retrieved slider input value: 25
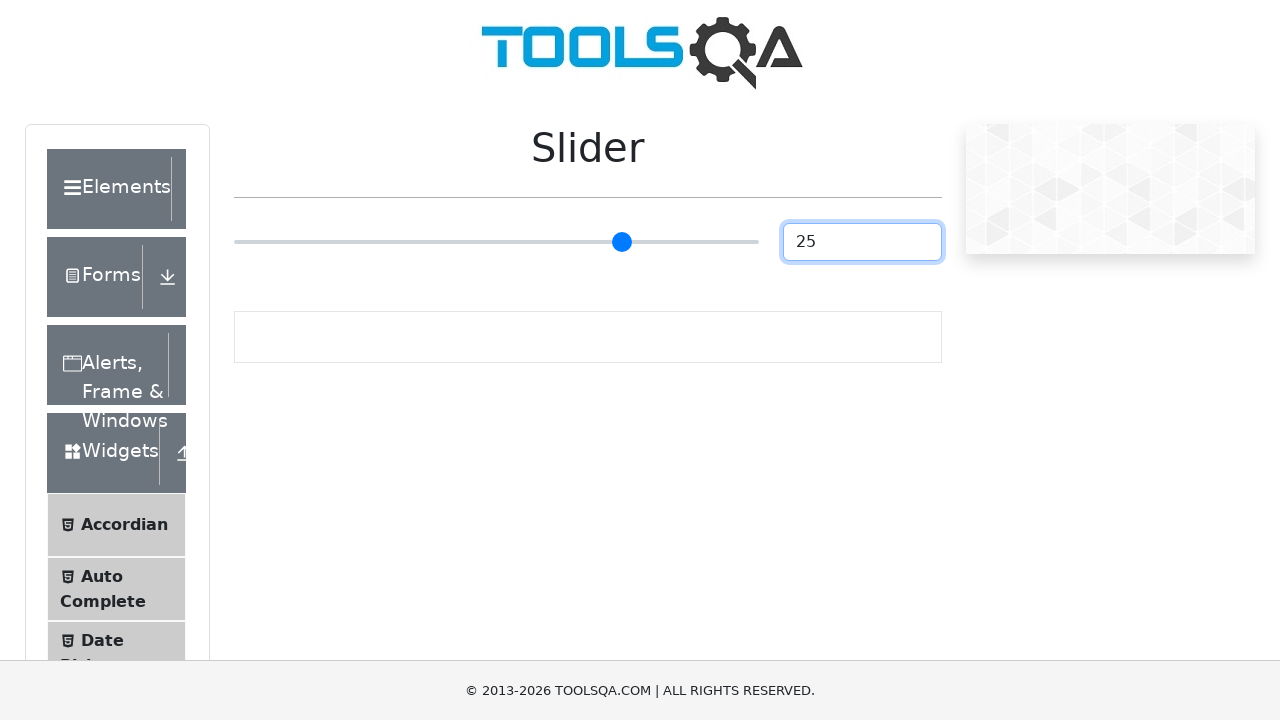

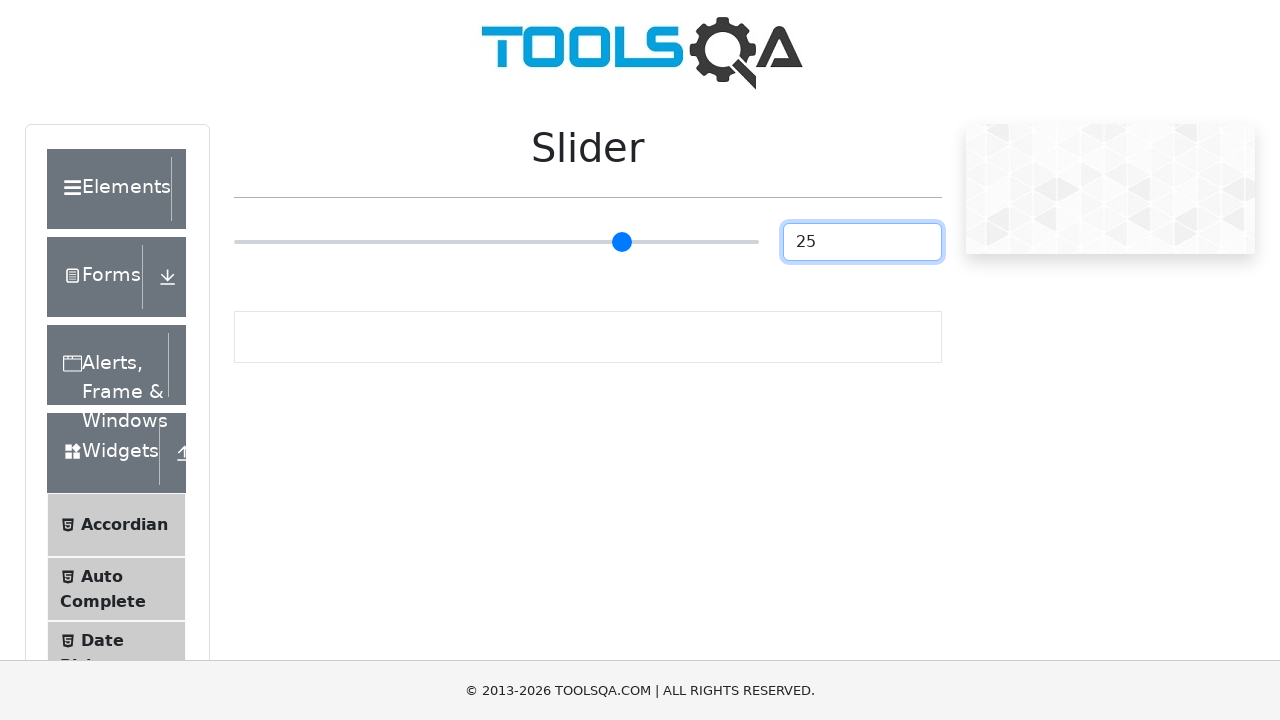